Tests various basic web interactions including clicking links, handling alerts, filling form fields, interacting with checkboxes, radio buttons, and dropdown selects on a test page.

Starting URL: https://testeroprogramowania.github.io/selenium/

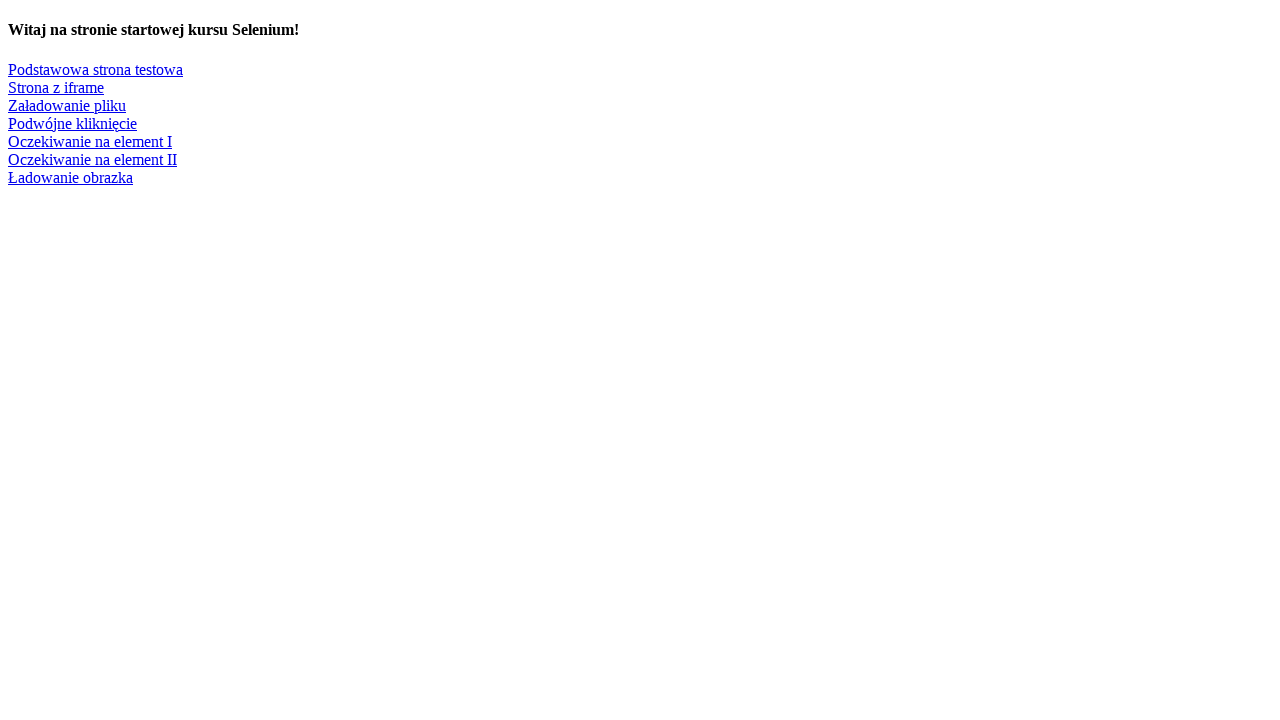

Clicked on 'Podstawowa strona testowa' link to navigate to basic test page at (96, 69) on text=Podstawowa strona testowa
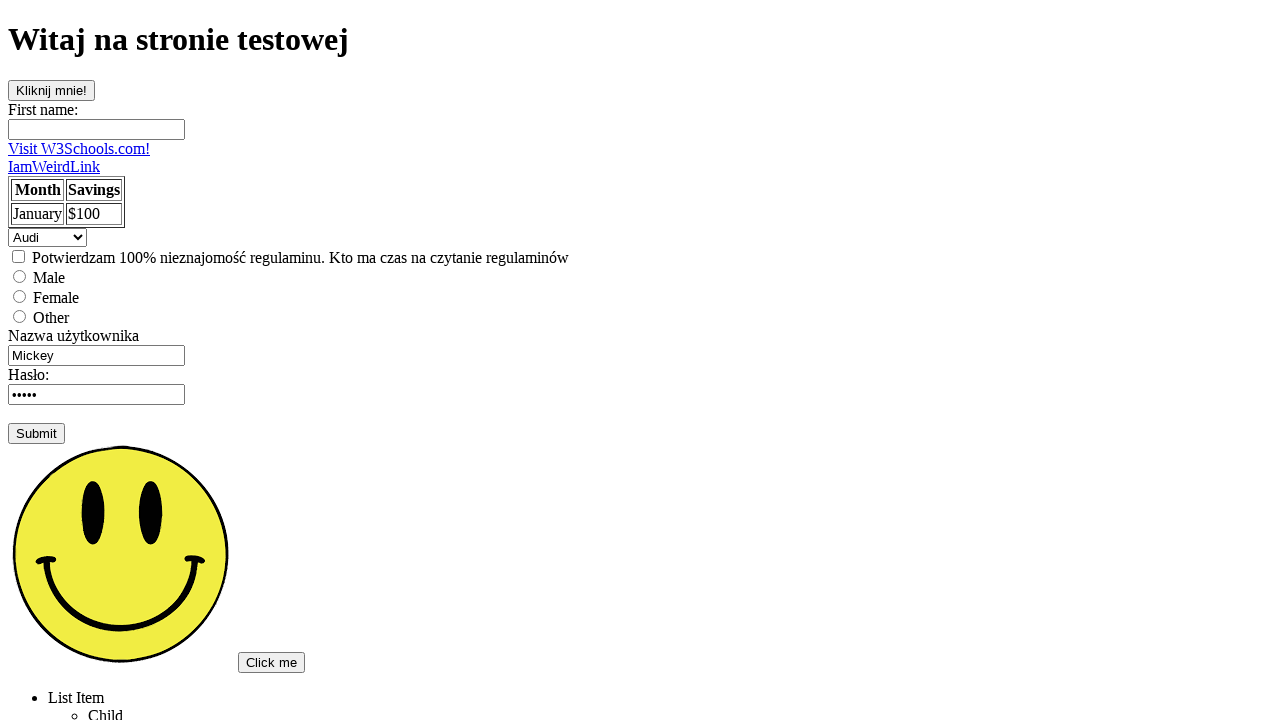

Clicked the 'clickOnMe' button at (52, 90) on #clickOnMe
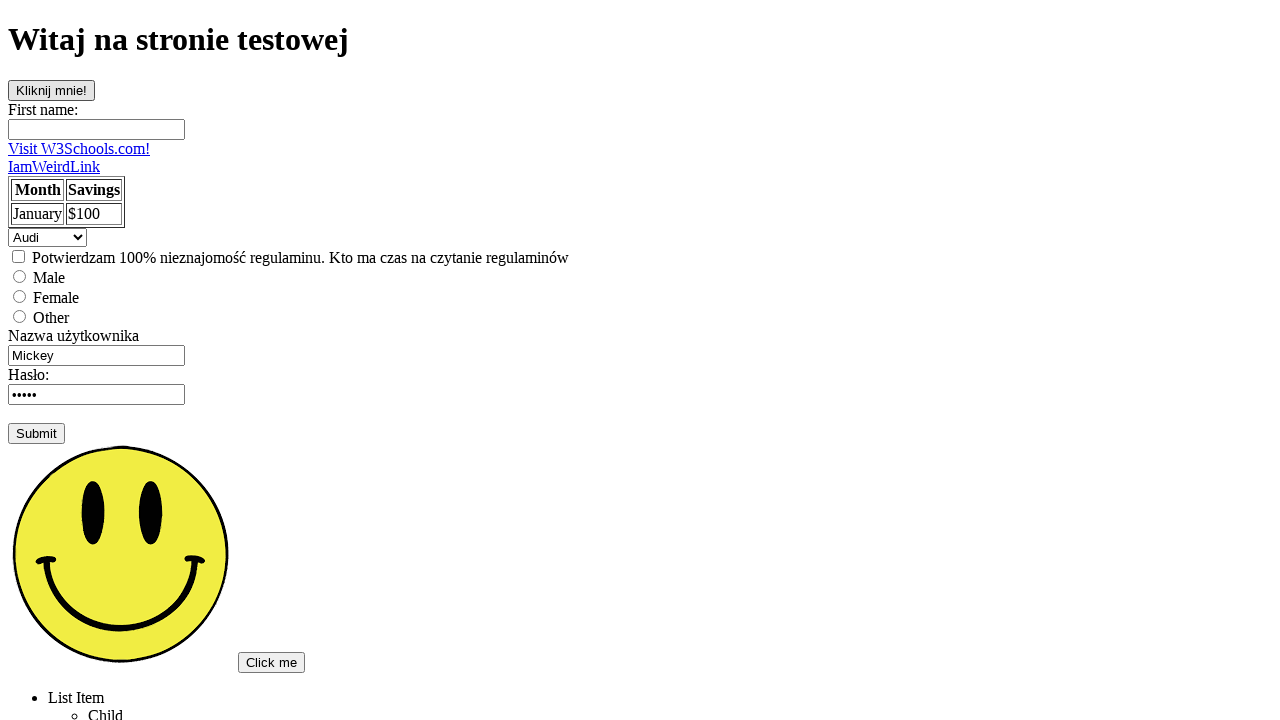

Set up dialog handler to accept alerts
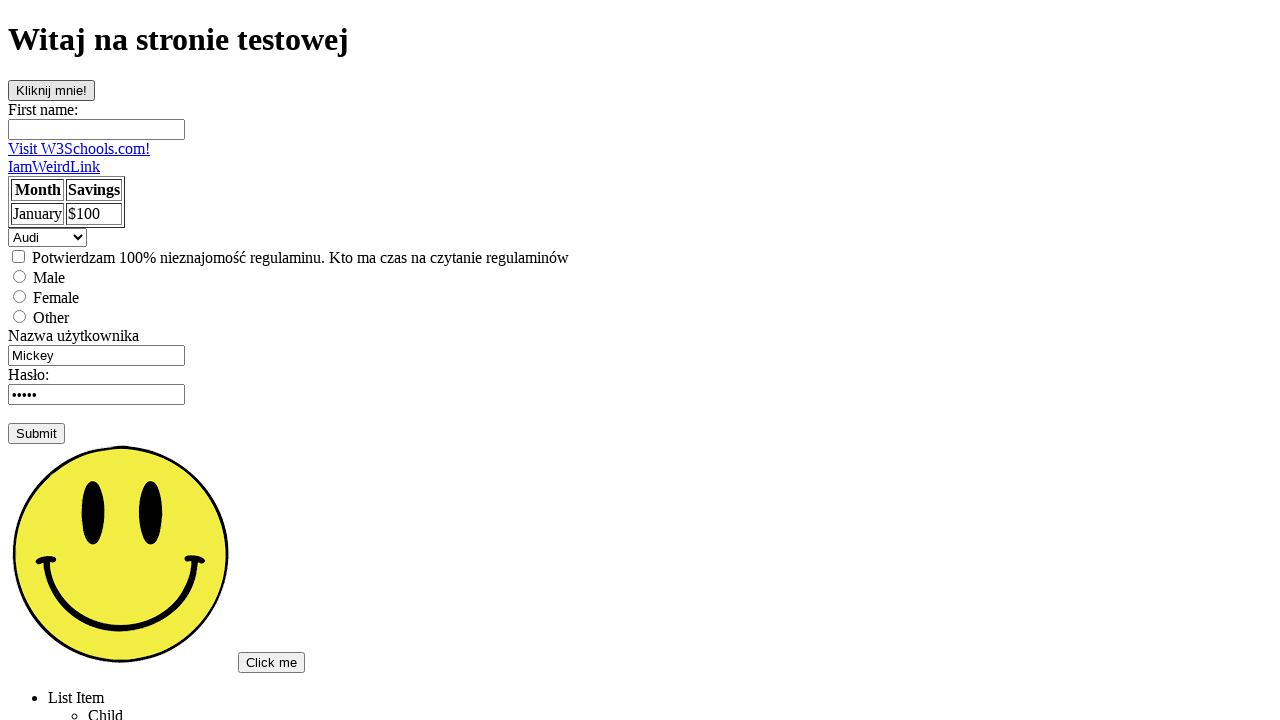

Waited 500ms for alert to be handled
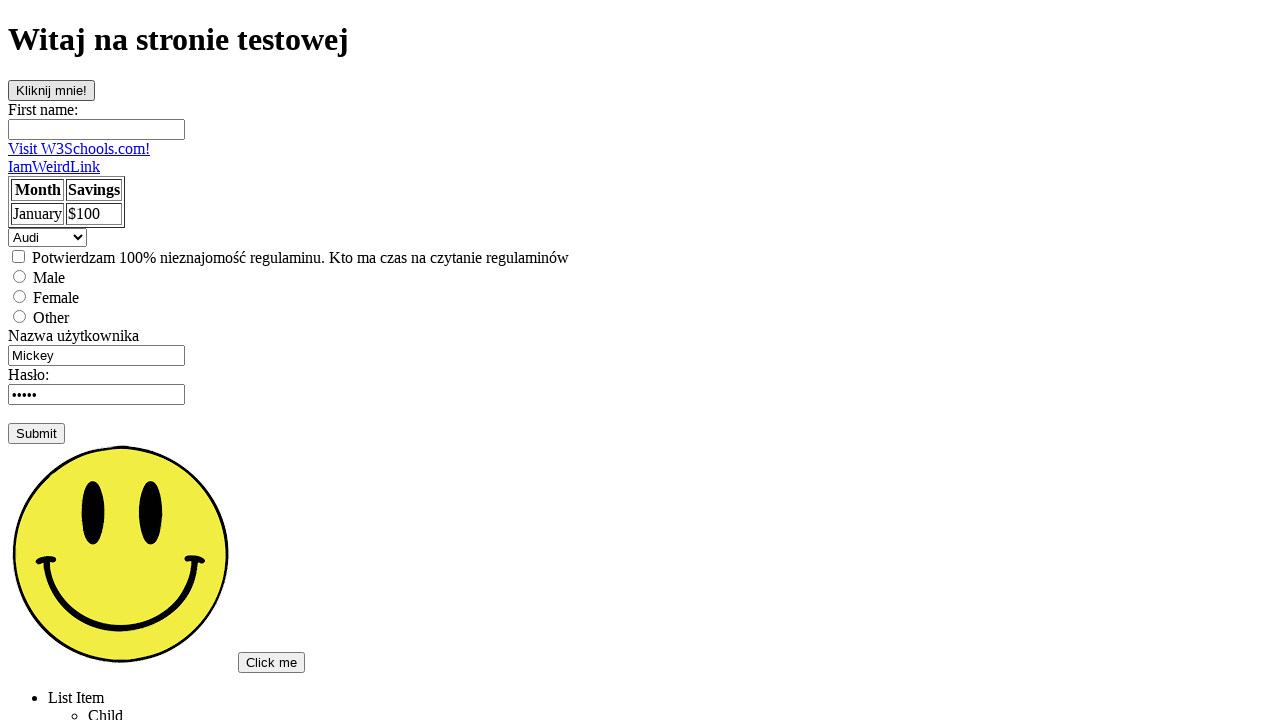

Filled first name field with 'Tomek' on input[name='fname']
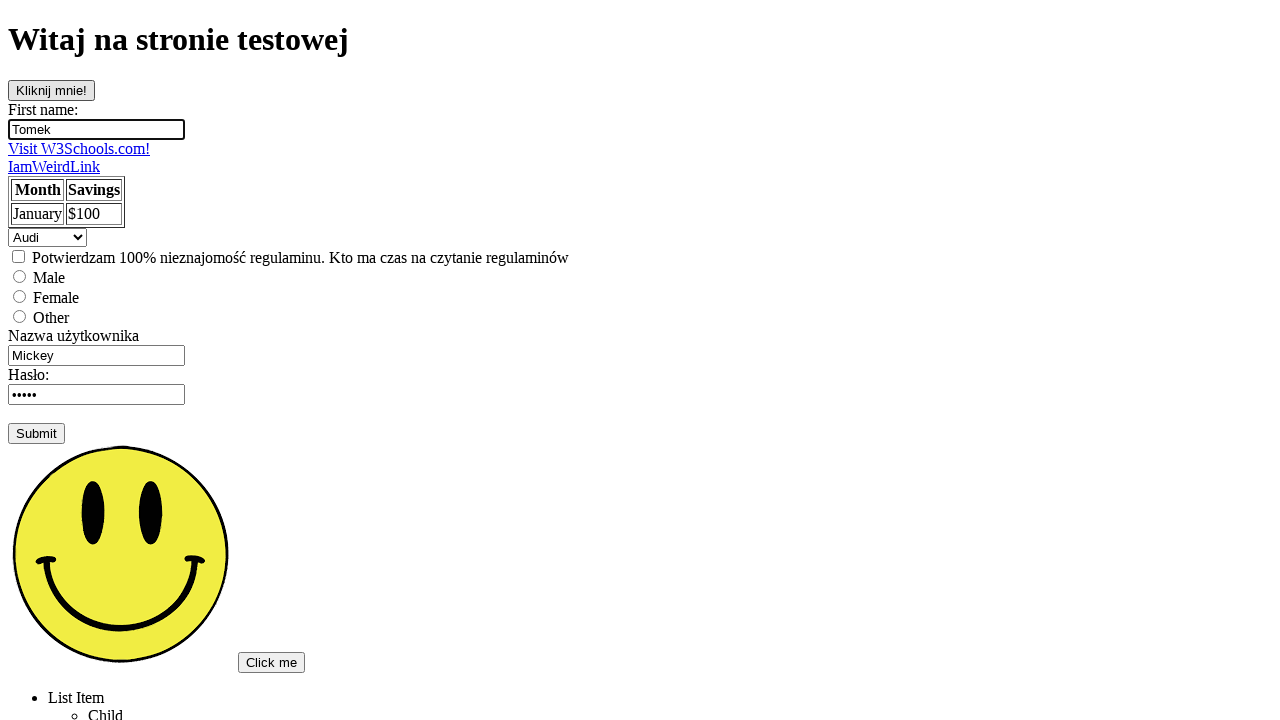

Cleared username field on input[name='username']
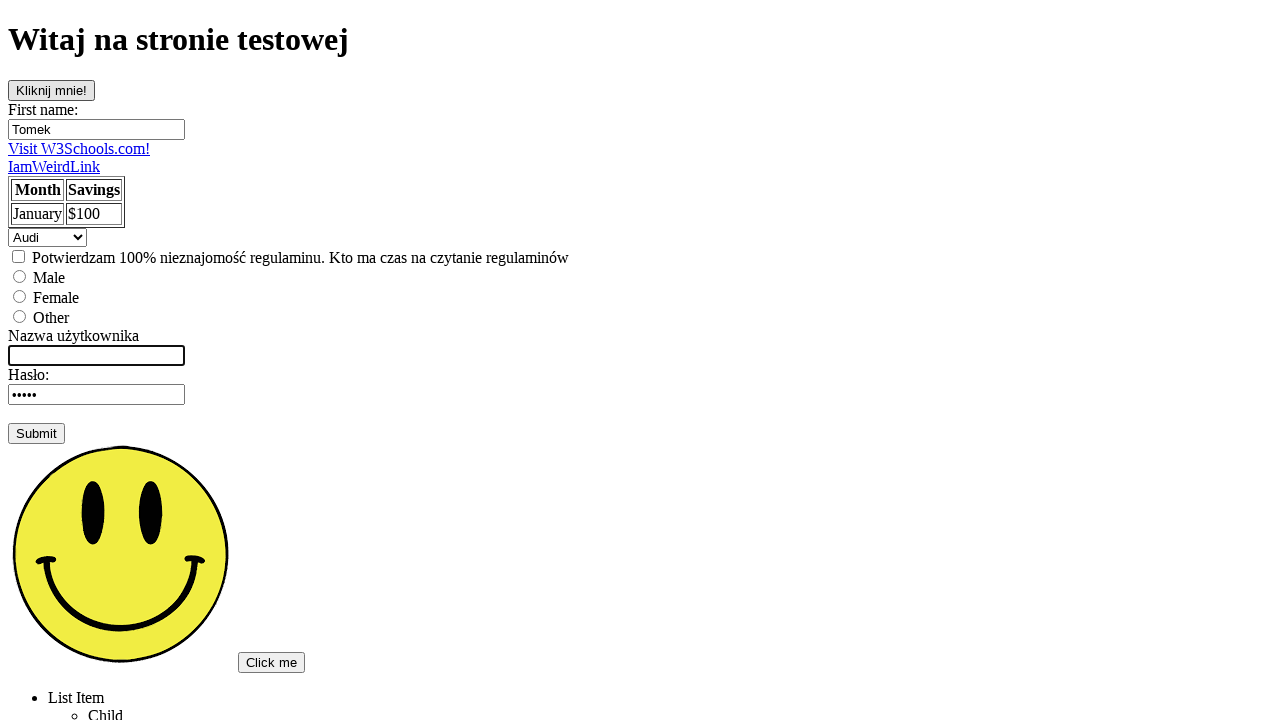

Filled username field with 'Admin' on input[name='username']
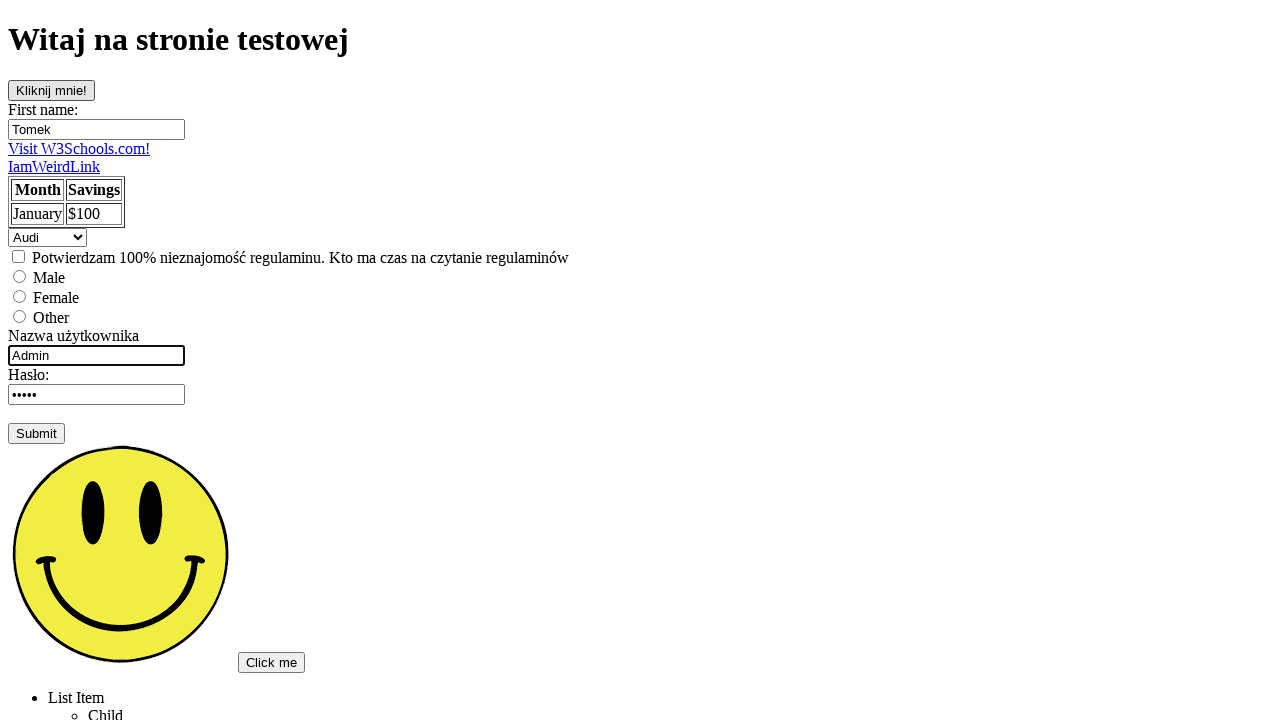

Pressed Enter on username field to trigger alerts on input[name='username']
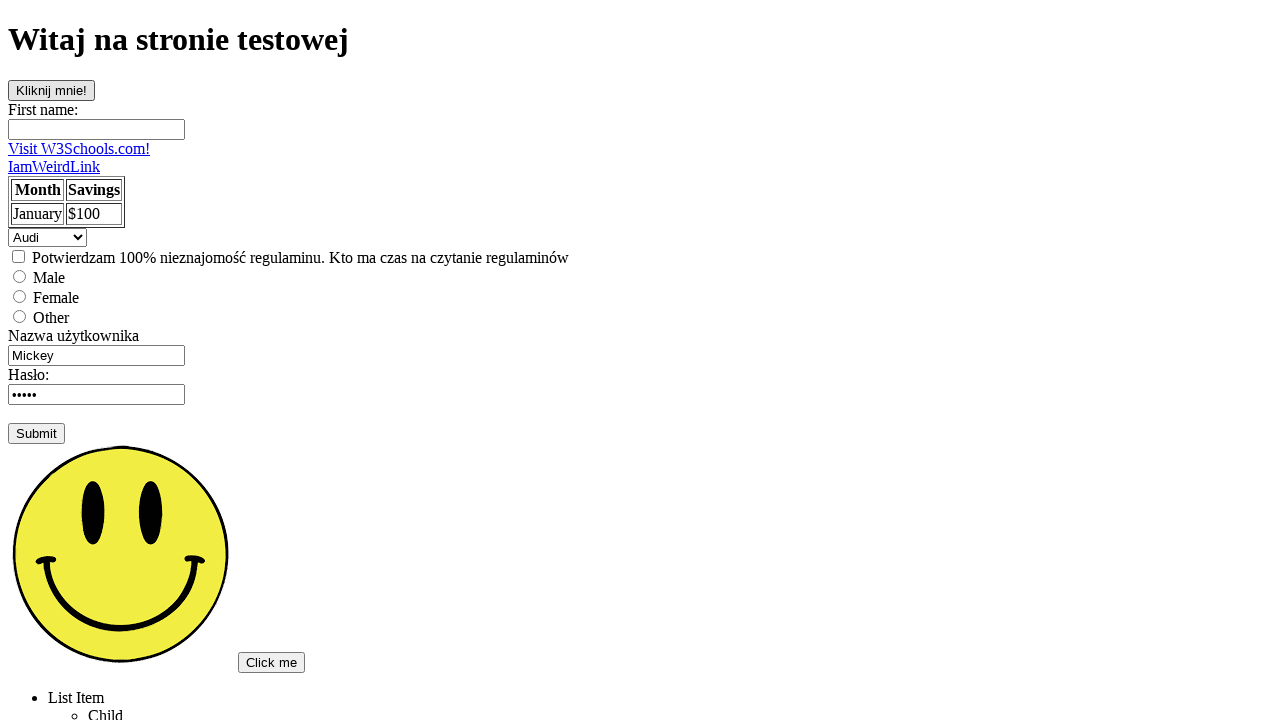

Waited 1000ms for alerts to be processed
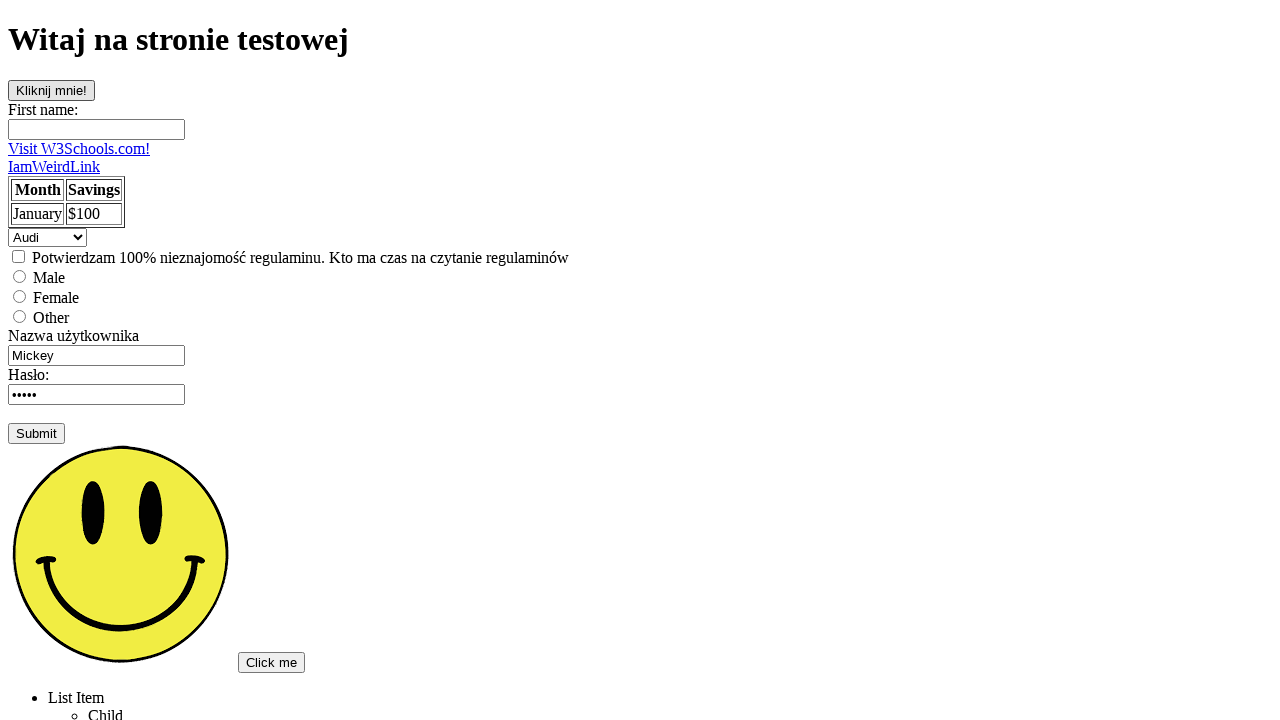

Clicked on checkbox at (18, 256) on input[type='checkbox']
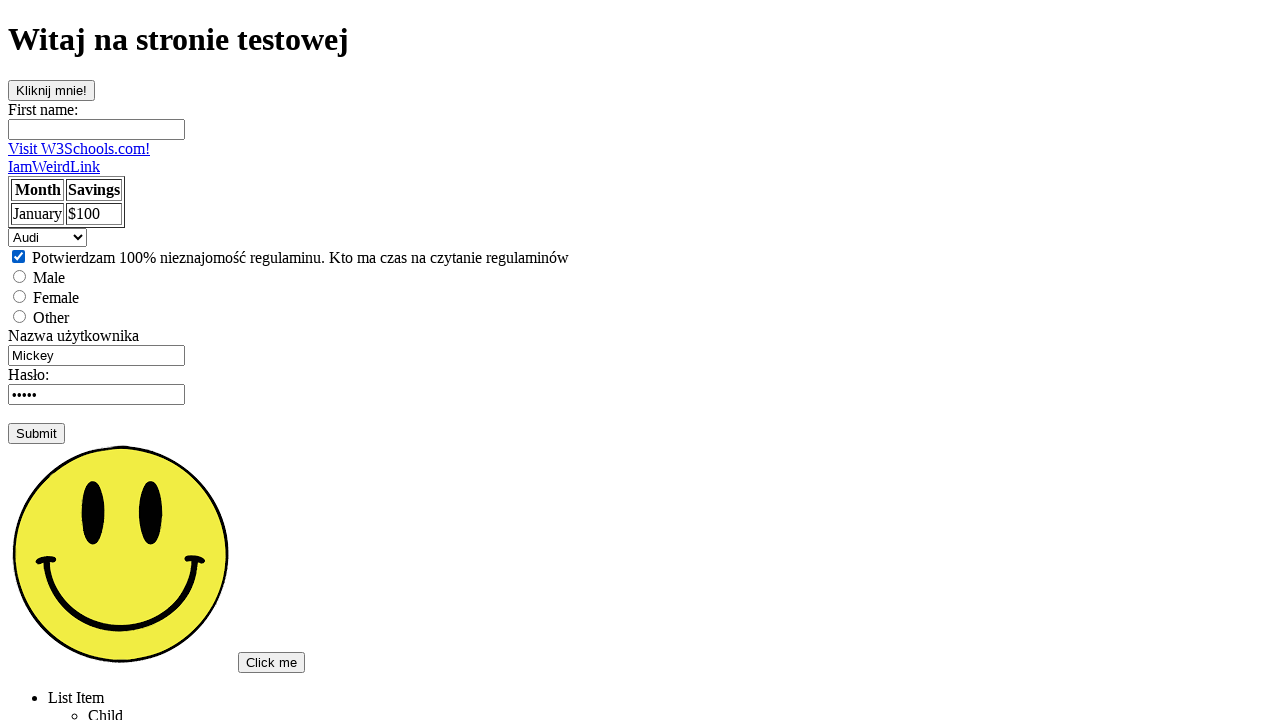

Clicked on female radio button at (20, 296) on input[value='female']
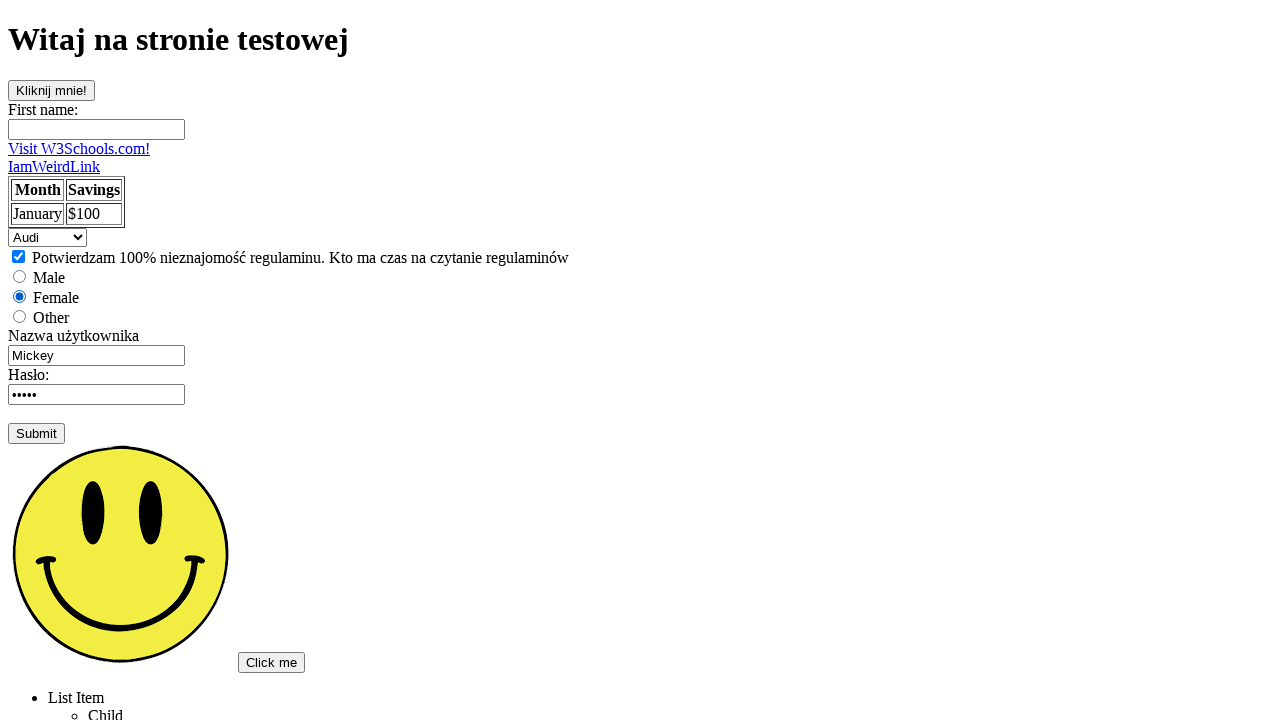

Selected 'Saab' from dropdown menu on select
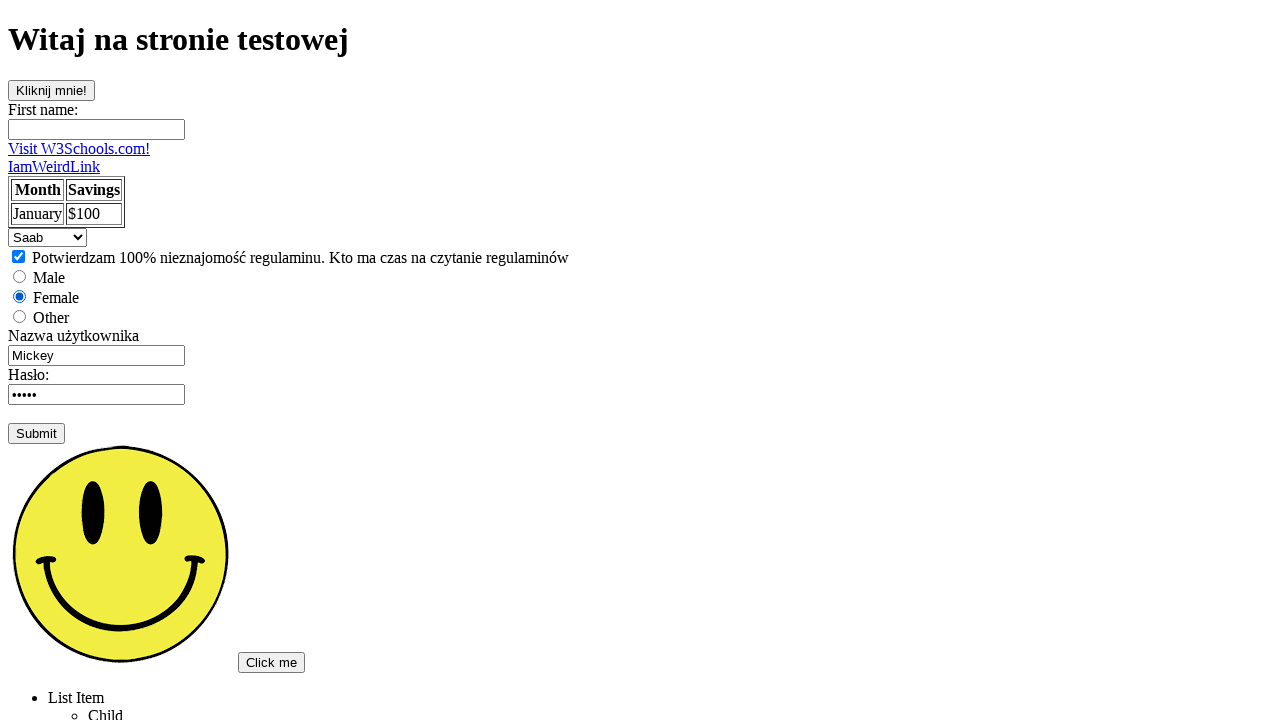

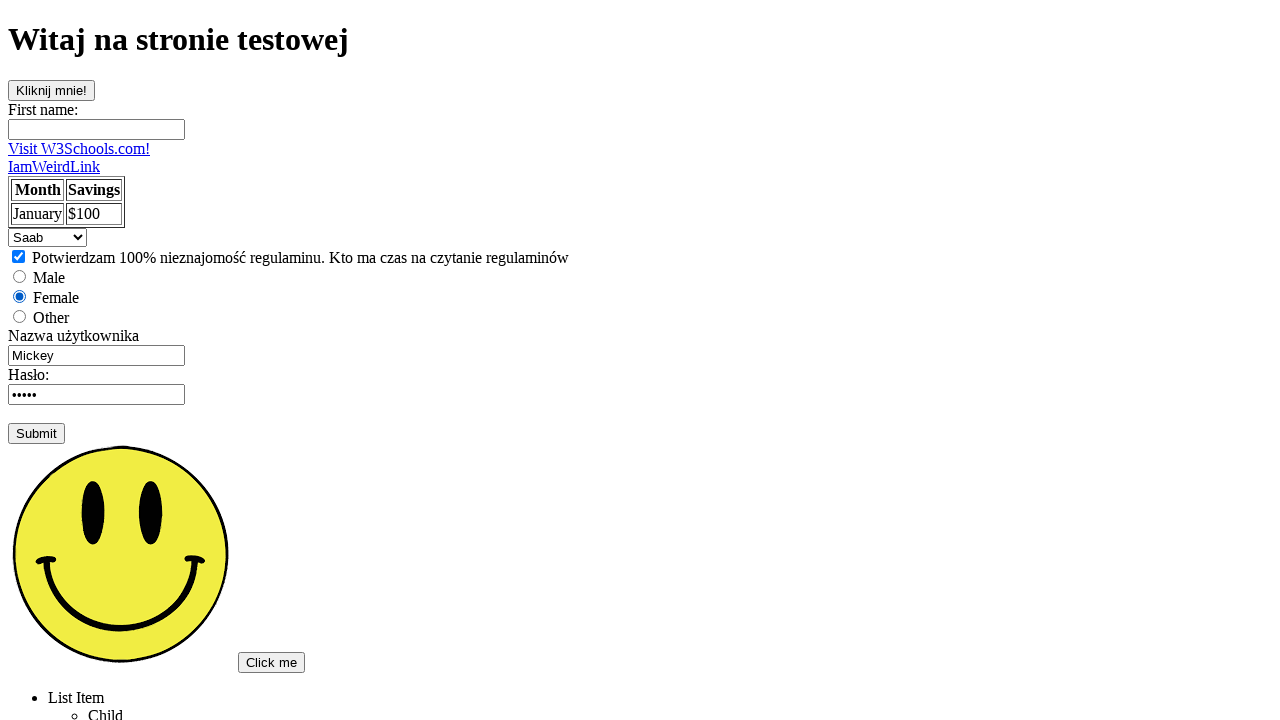